Tests the Automation Exercise website by verifying the number of links on the homepage, clicking on the Products link, and verifying that the special offer element is displayed.

Starting URL: https://www.automationexercise.com/

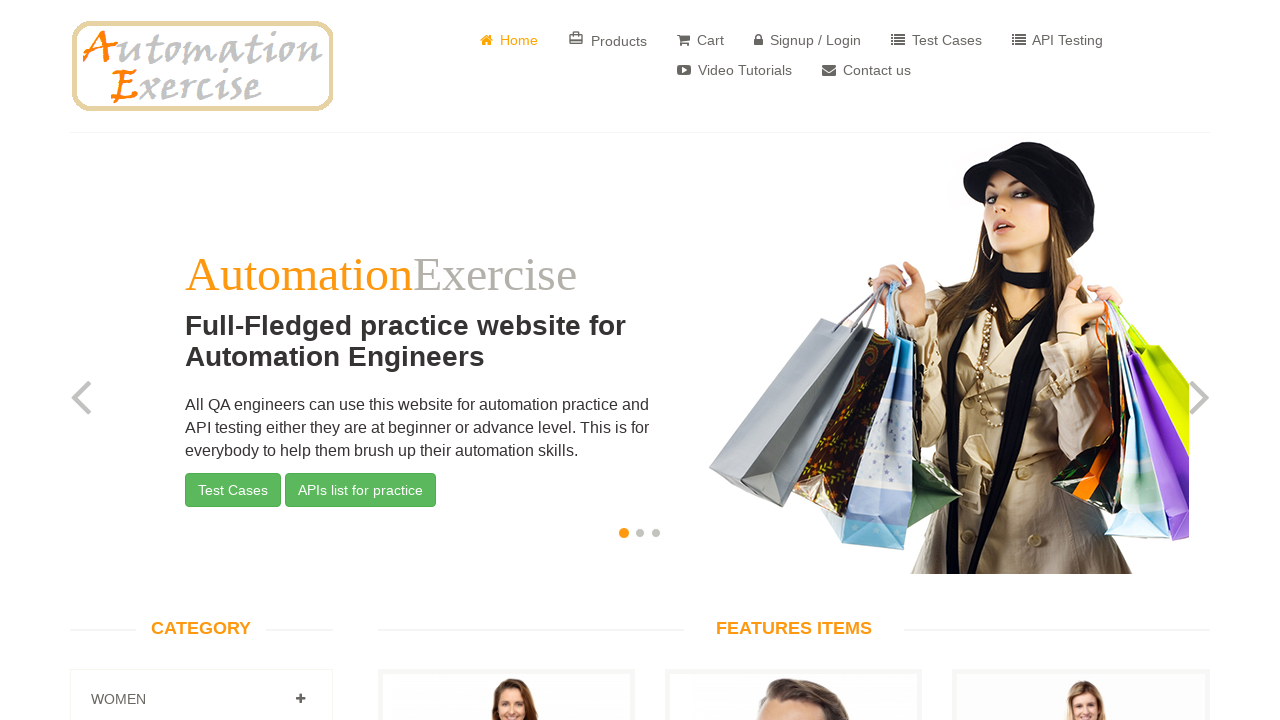

Waited for links to load on homepage
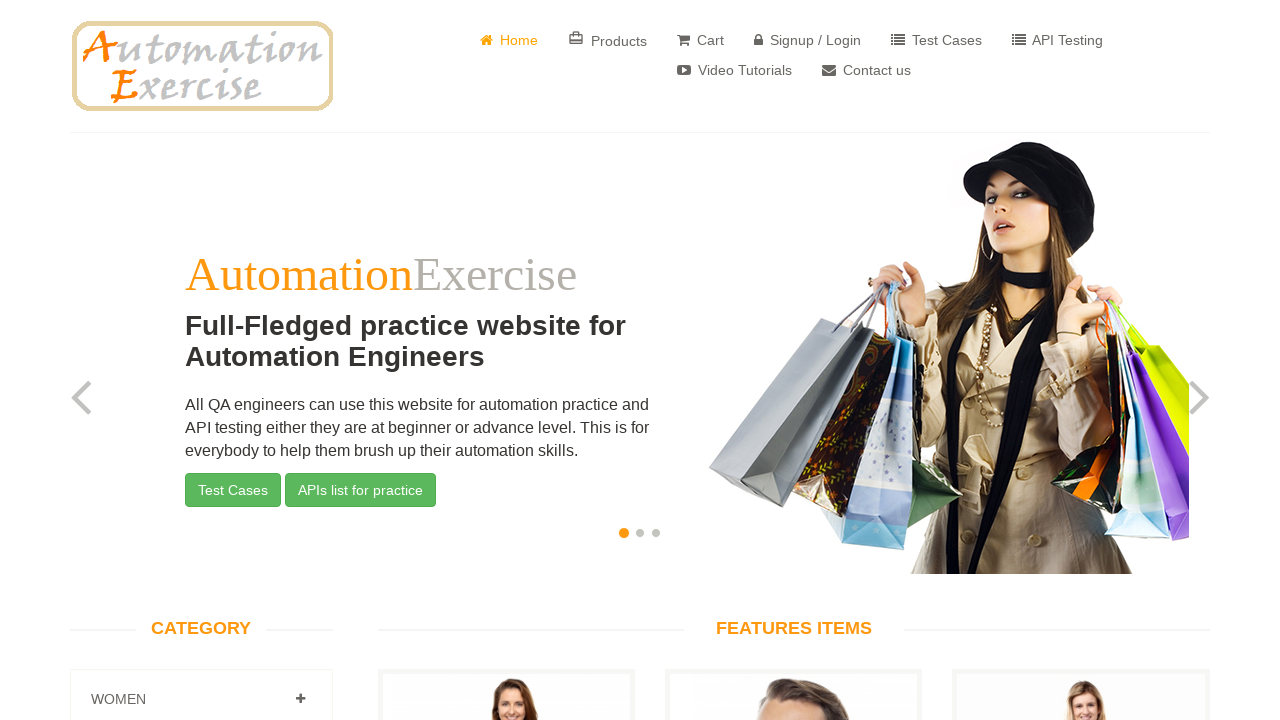

Retrieved all links from homepage - found 147 links
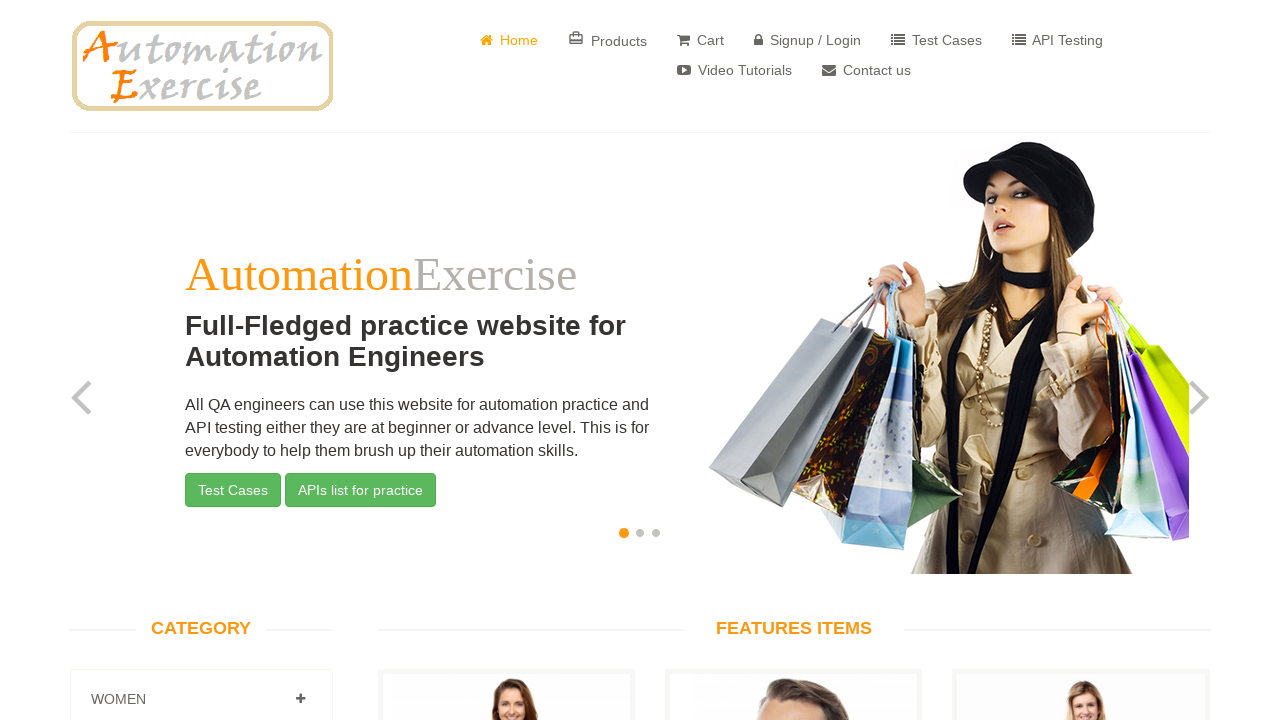

Clicked on Products link at (608, 40) on a:has-text('Products')
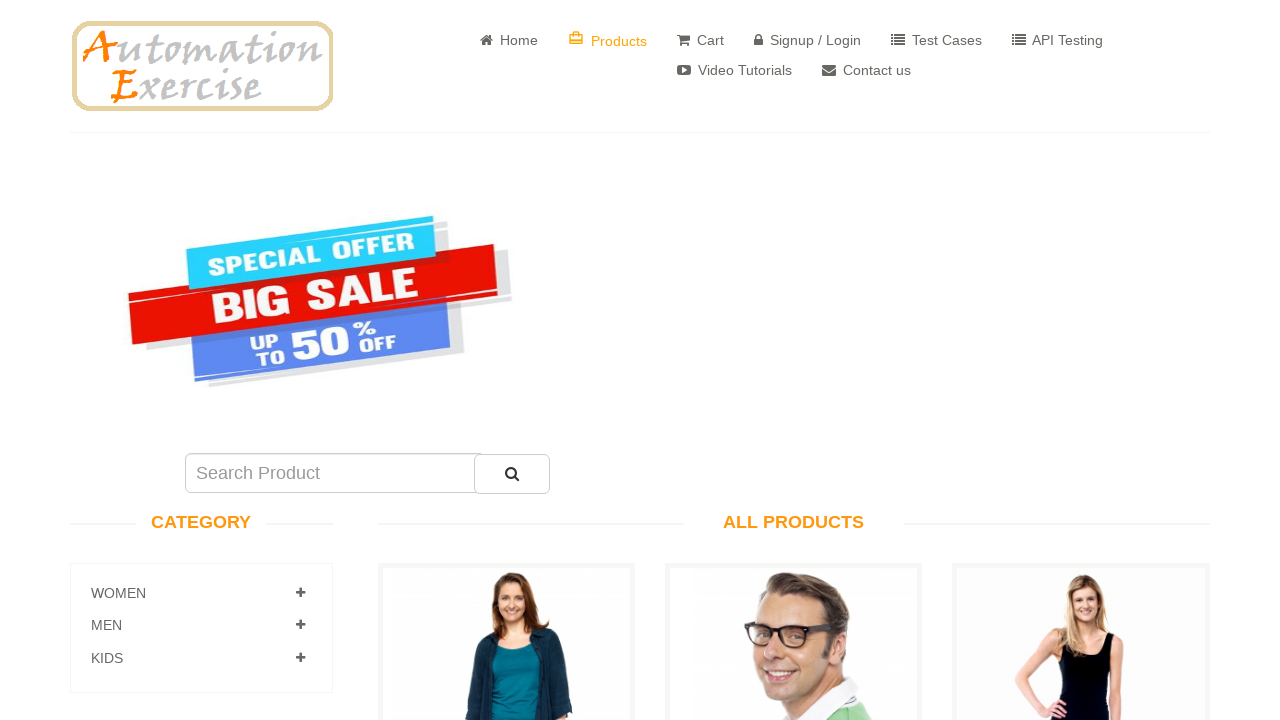

Waited for special offer element to load
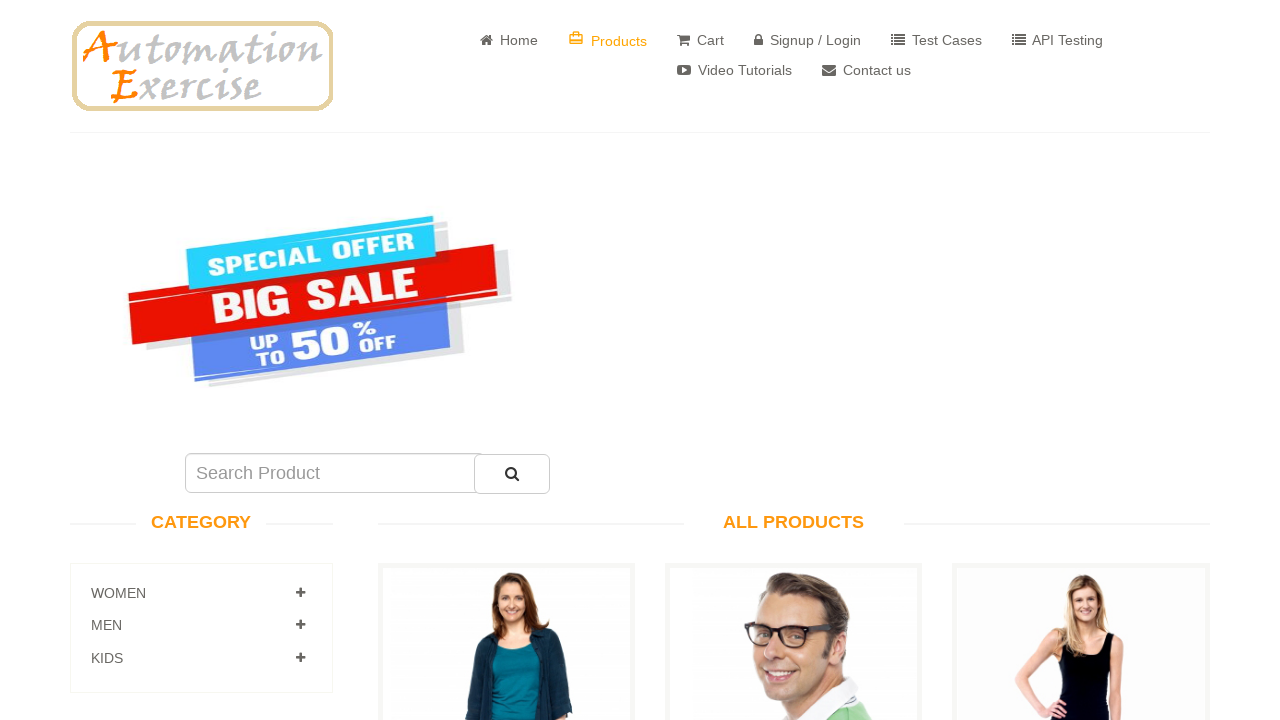

Located special offer element
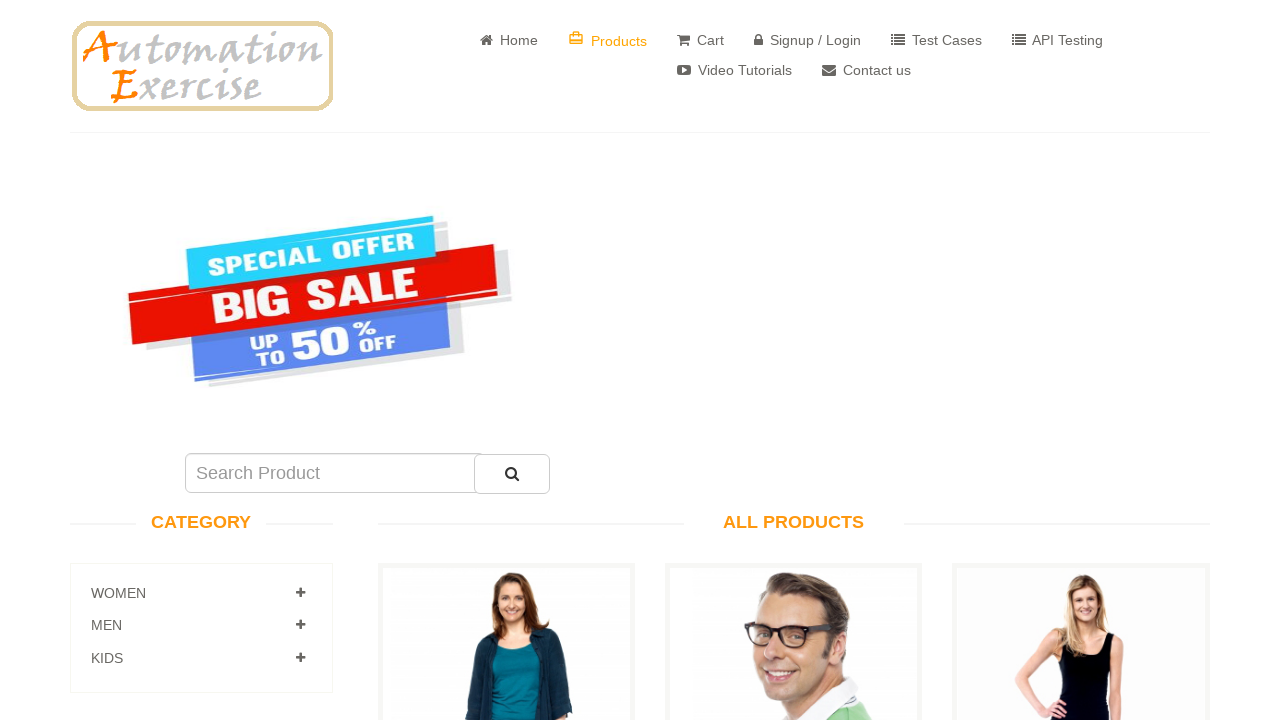

Verified that special offer element is visible
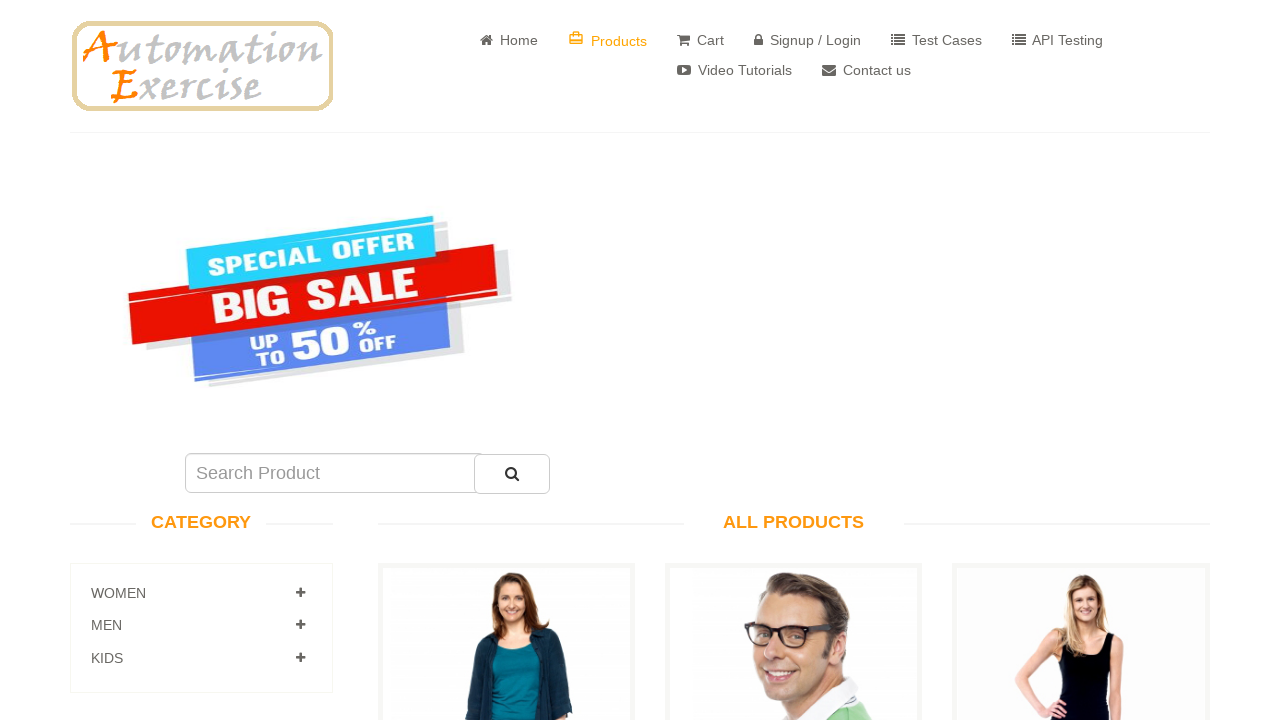

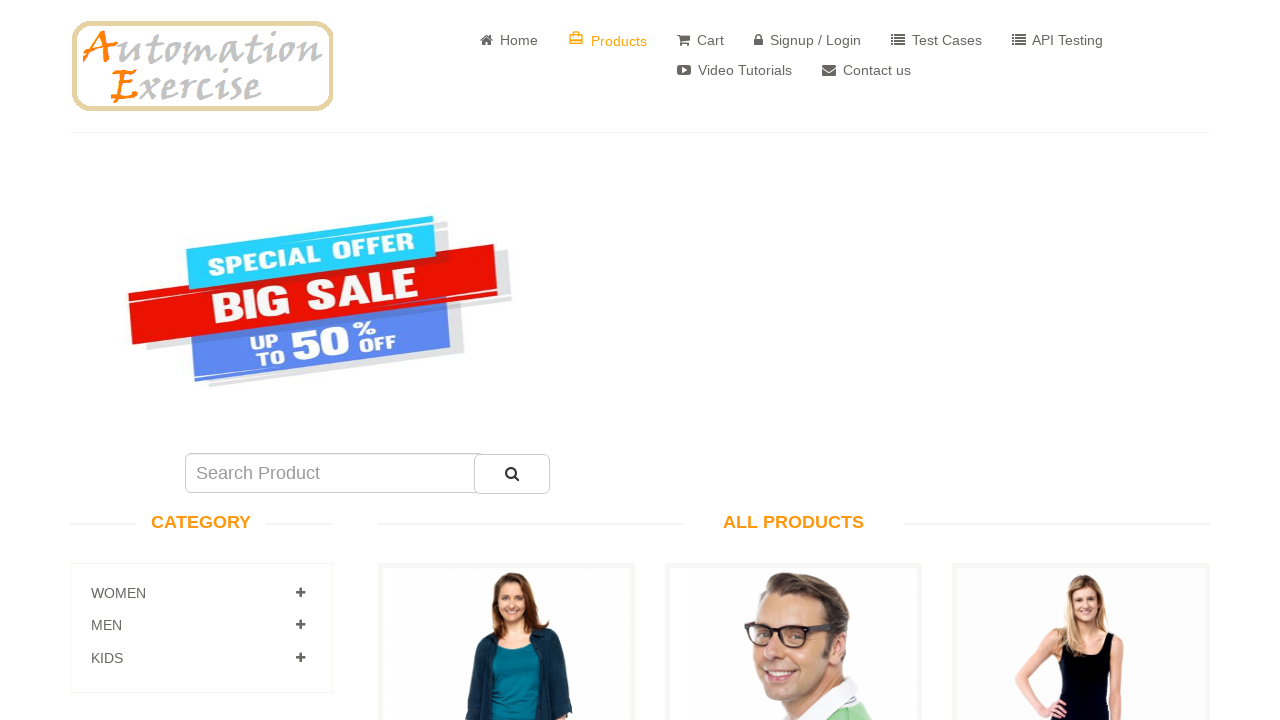